Tests clicking on a dynamically generated button by navigating to the Dynamic ID page and clicking the button

Starting URL: http://www.uitestingplayground.com/

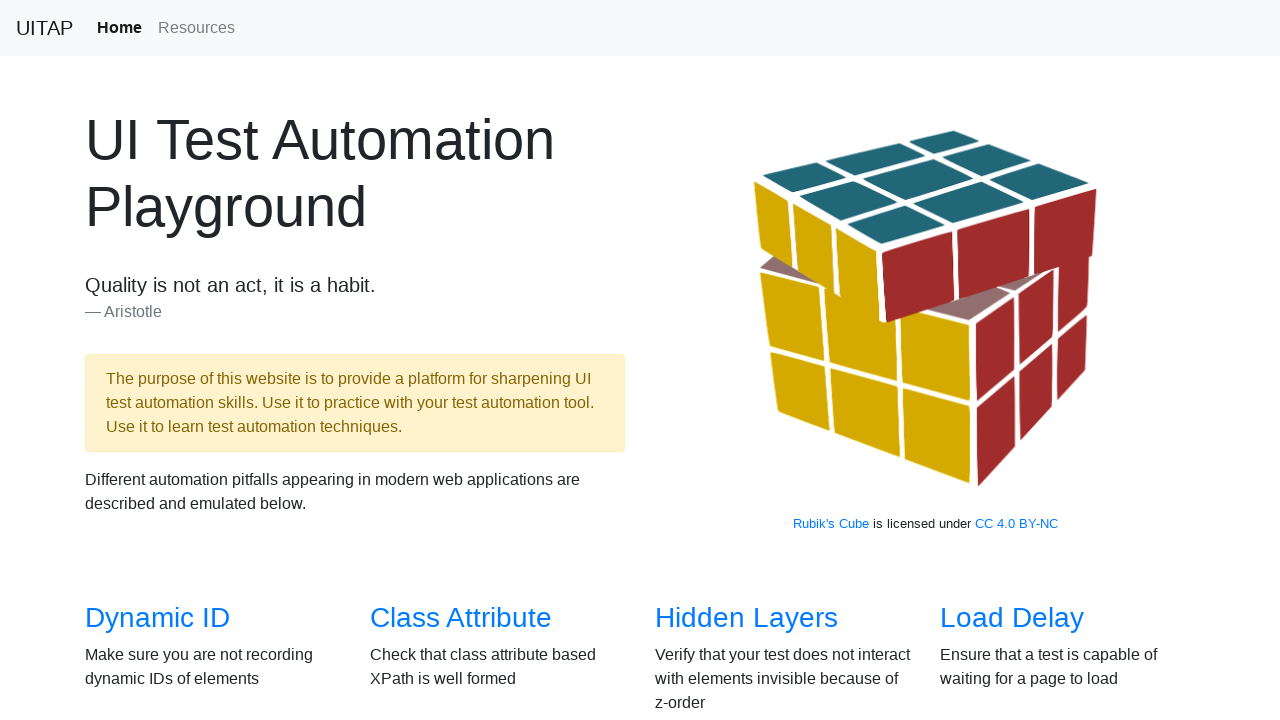

Clicked on Dynamic ID link to navigate to the Dynamic ID page at (158, 618) on #overview > div > div:nth-child(1) > div:nth-child(1) > h3 > a
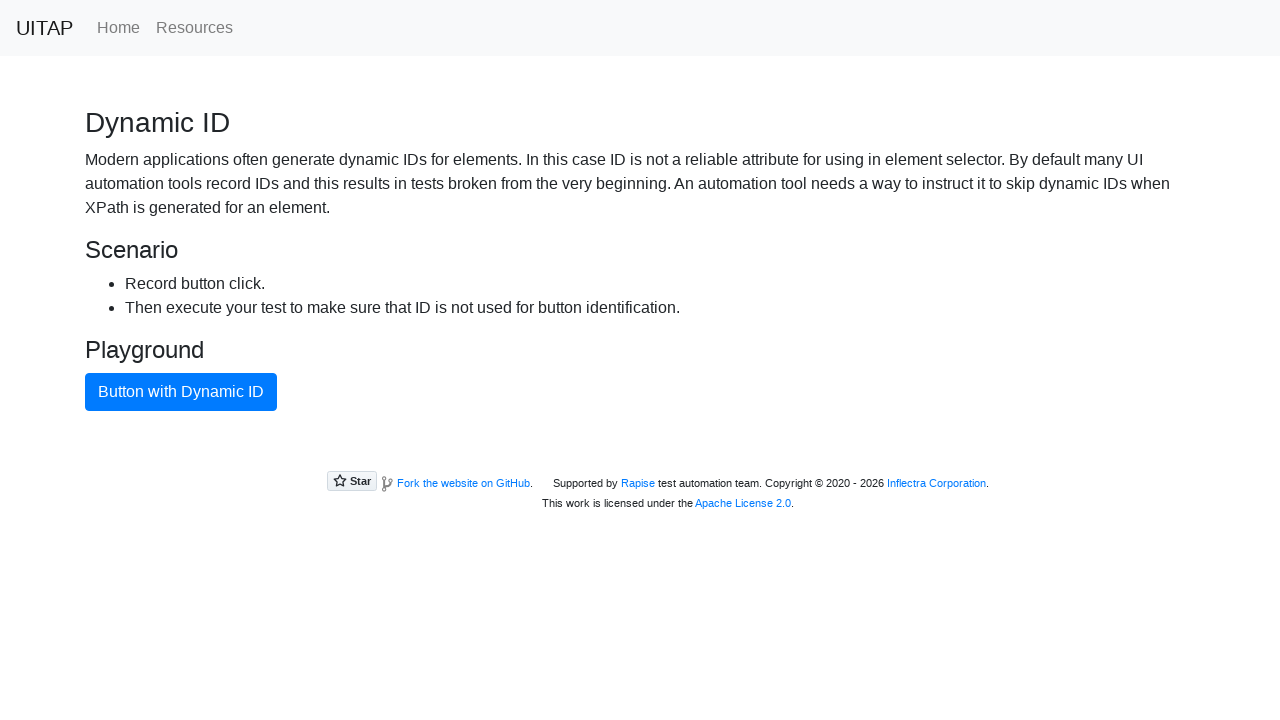

Clicked the button with dynamically generated ID at (181, 392) on xpath=/html/body/section/div/button
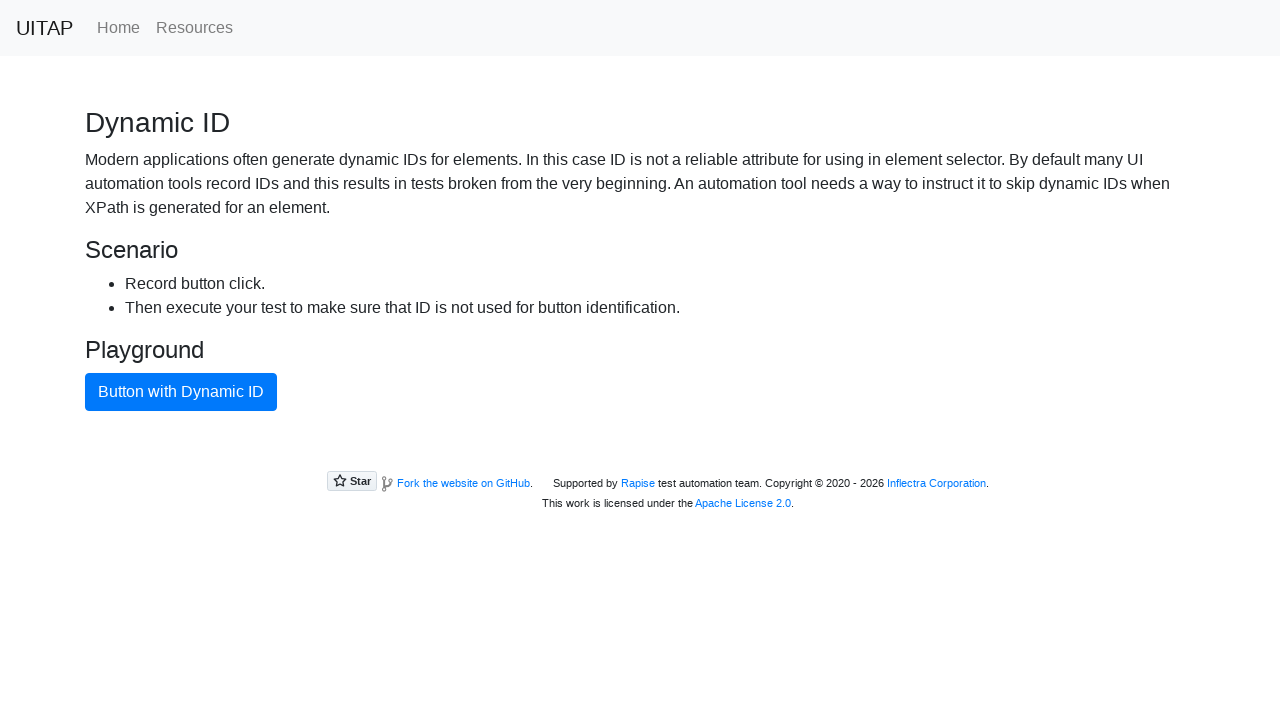

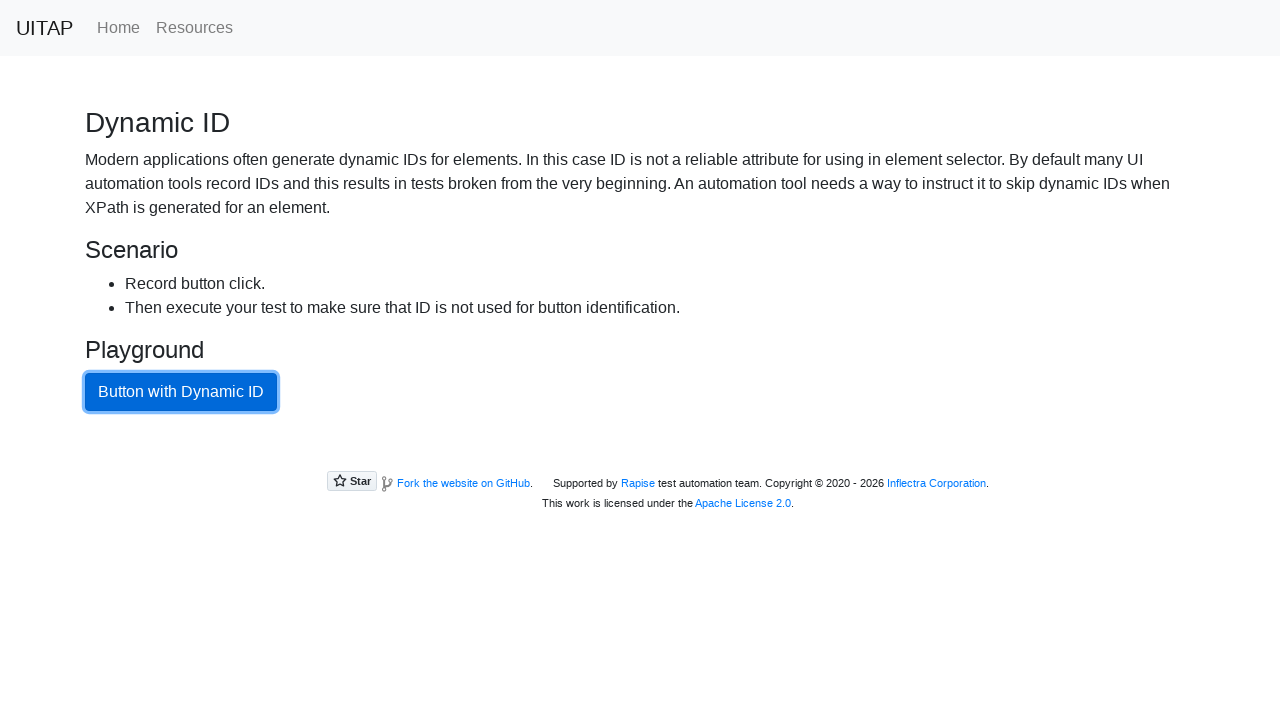